Tests clicking the "Check Availability" button on the hotel booking homepage

Starting URL: https://automationintesting.online/

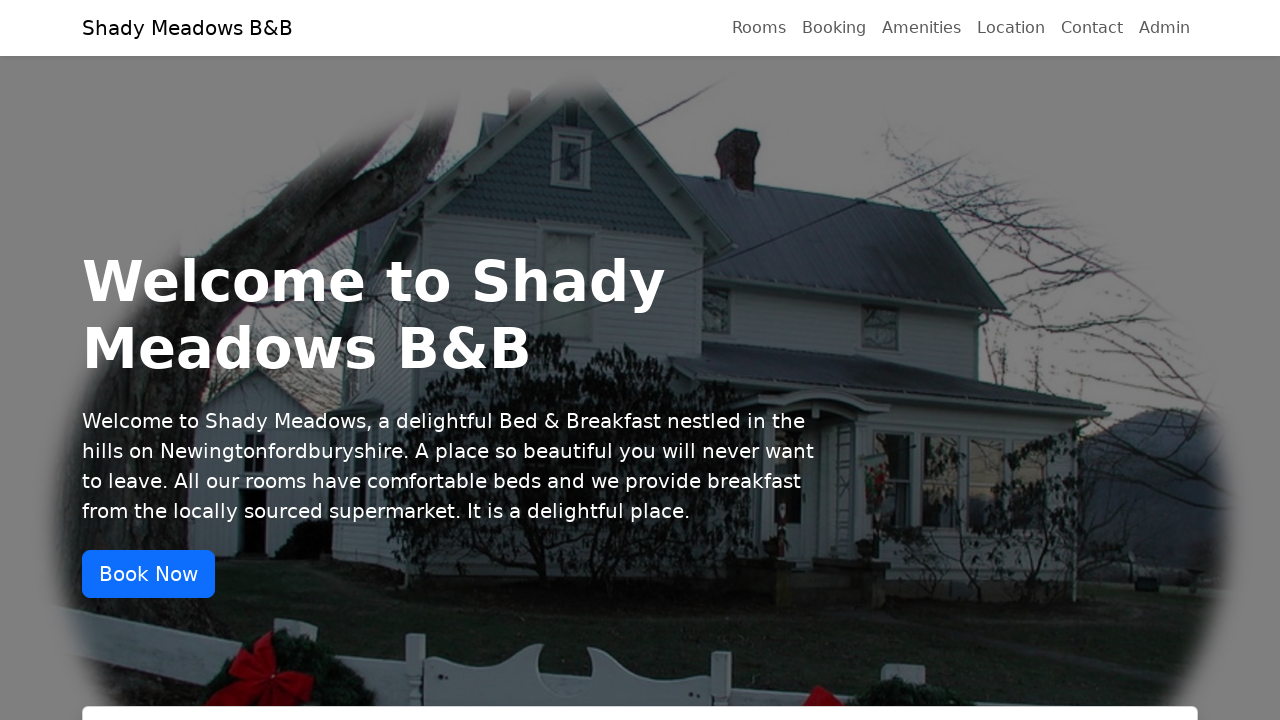

Navigated to hotel booking homepage
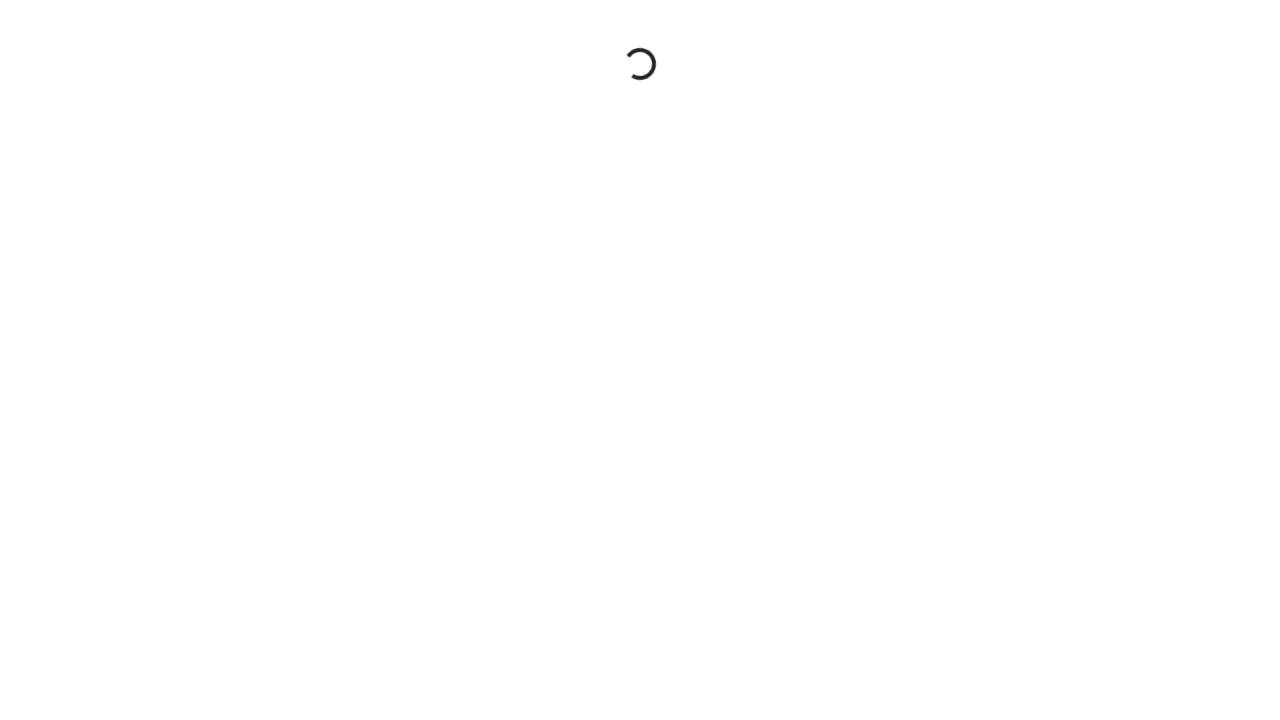

Clicked the 'Check Availability' button at (640, 361) on internal:text="Check Availability"s
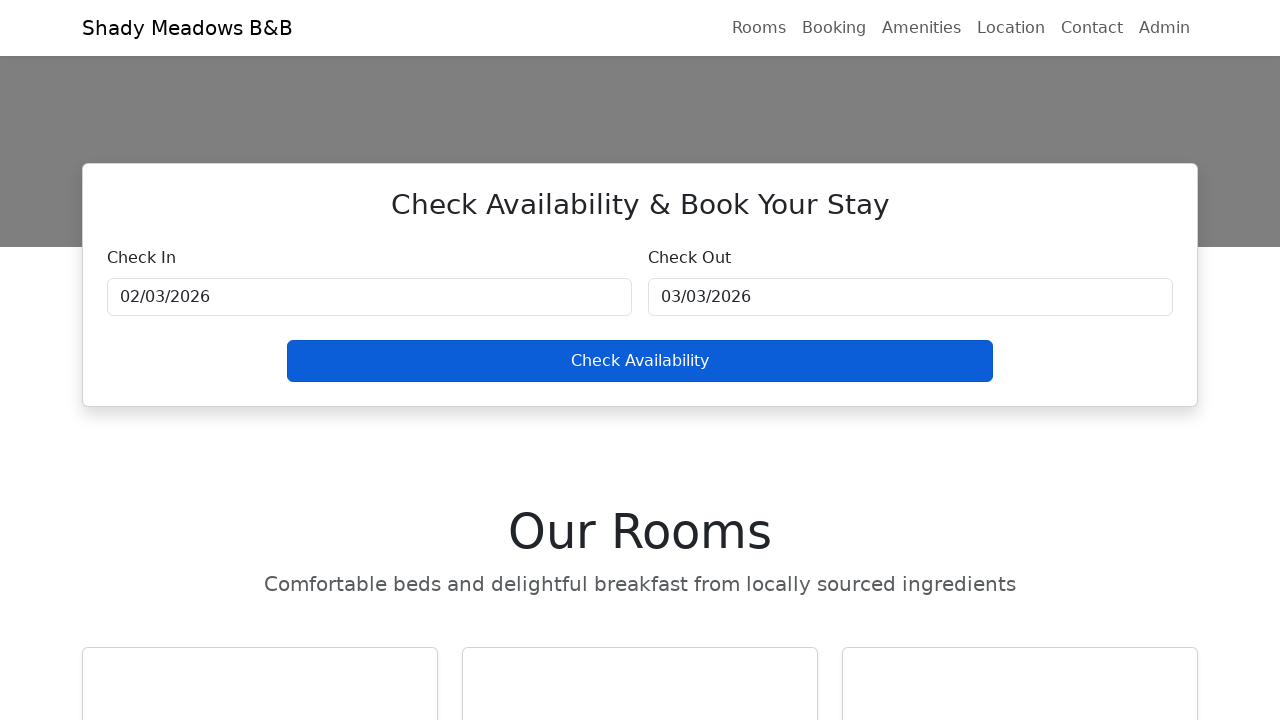

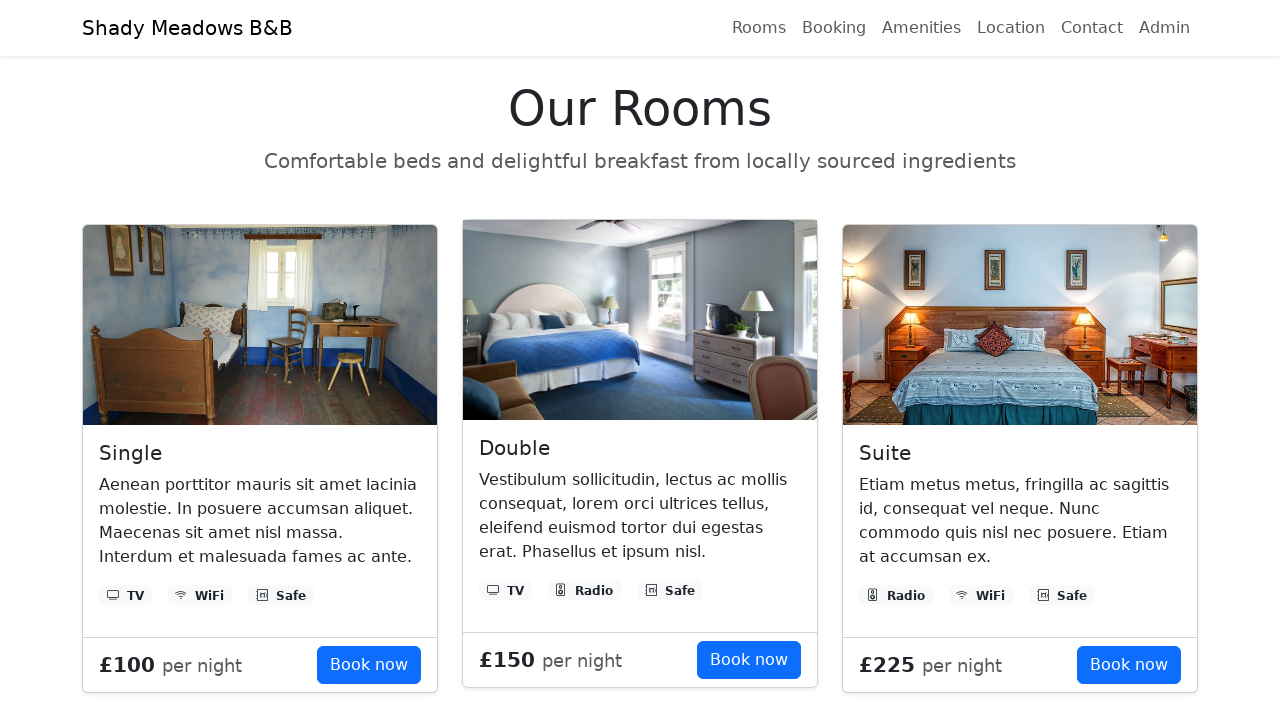